Tests React Semantic UI editable dropdown by typing and selecting a country option

Starting URL: https://react.semantic-ui.com/maximize/dropdown-example-search-selection/

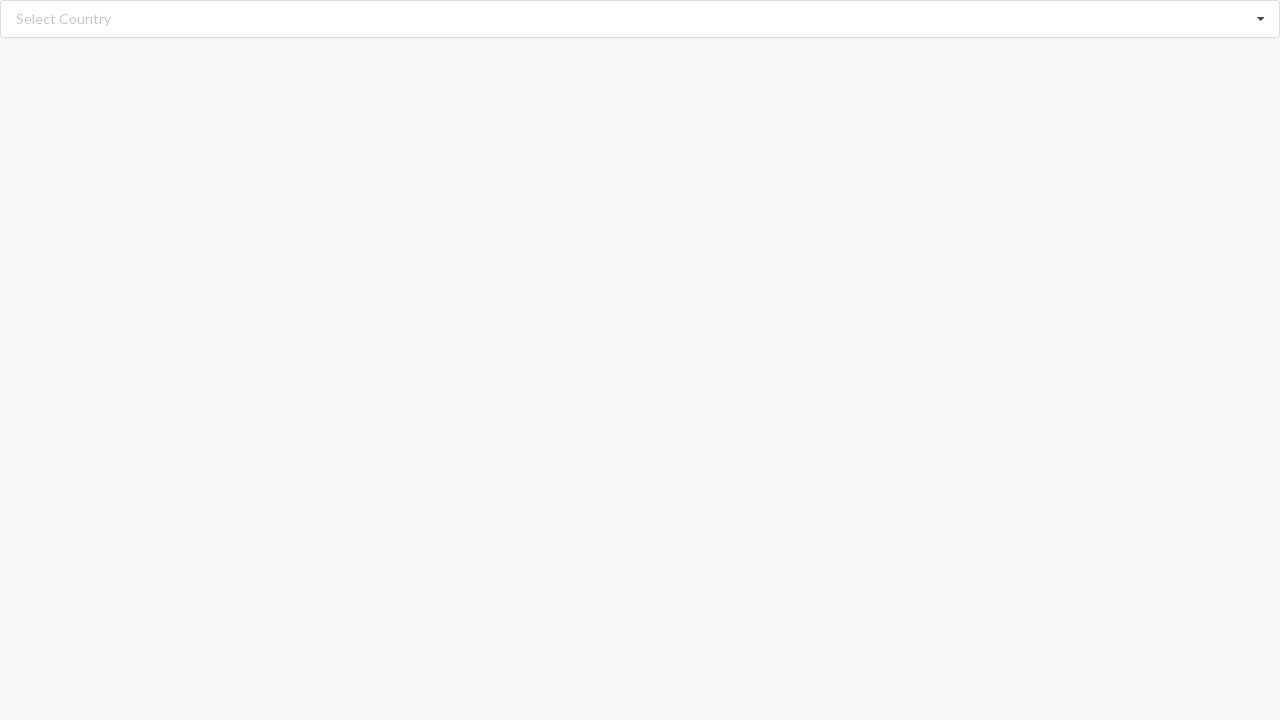

Waited 10 seconds for page to load
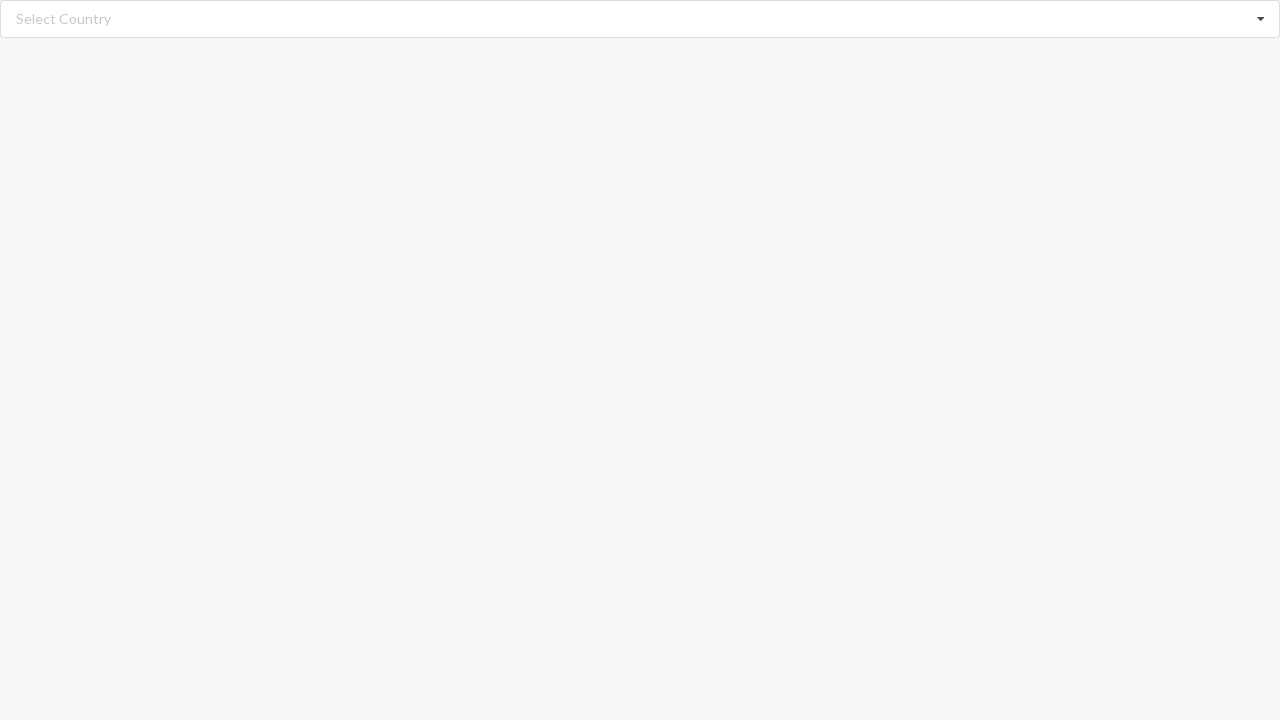

Cleared the search input field on xpath=//input[@type='text']
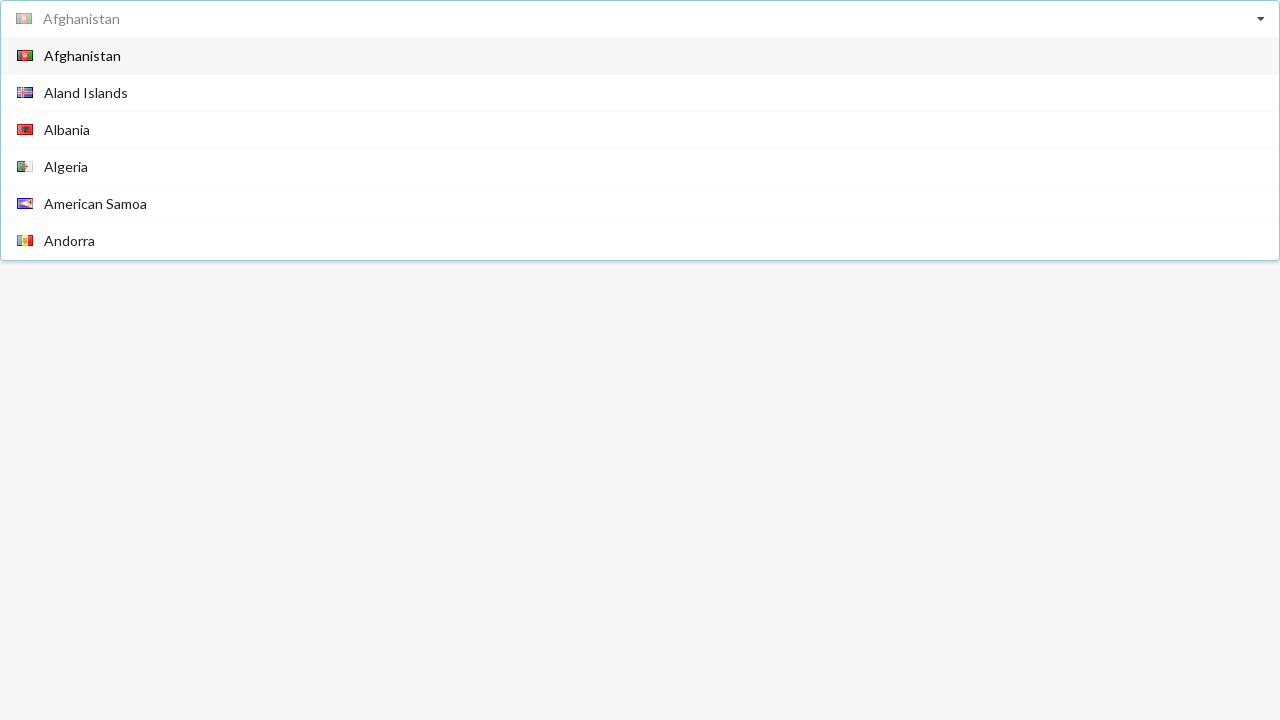

Waited 5 seconds after clearing input
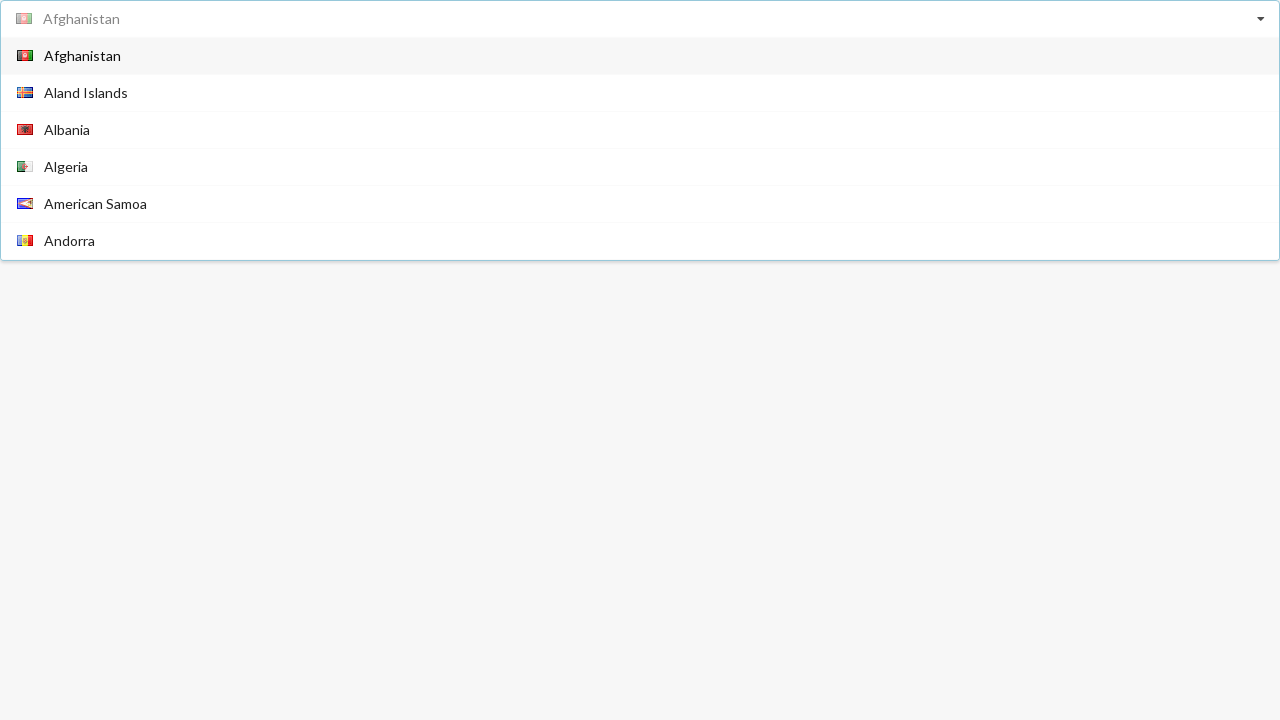

Typed 'Austria' into the search input field on //input[@type='text']
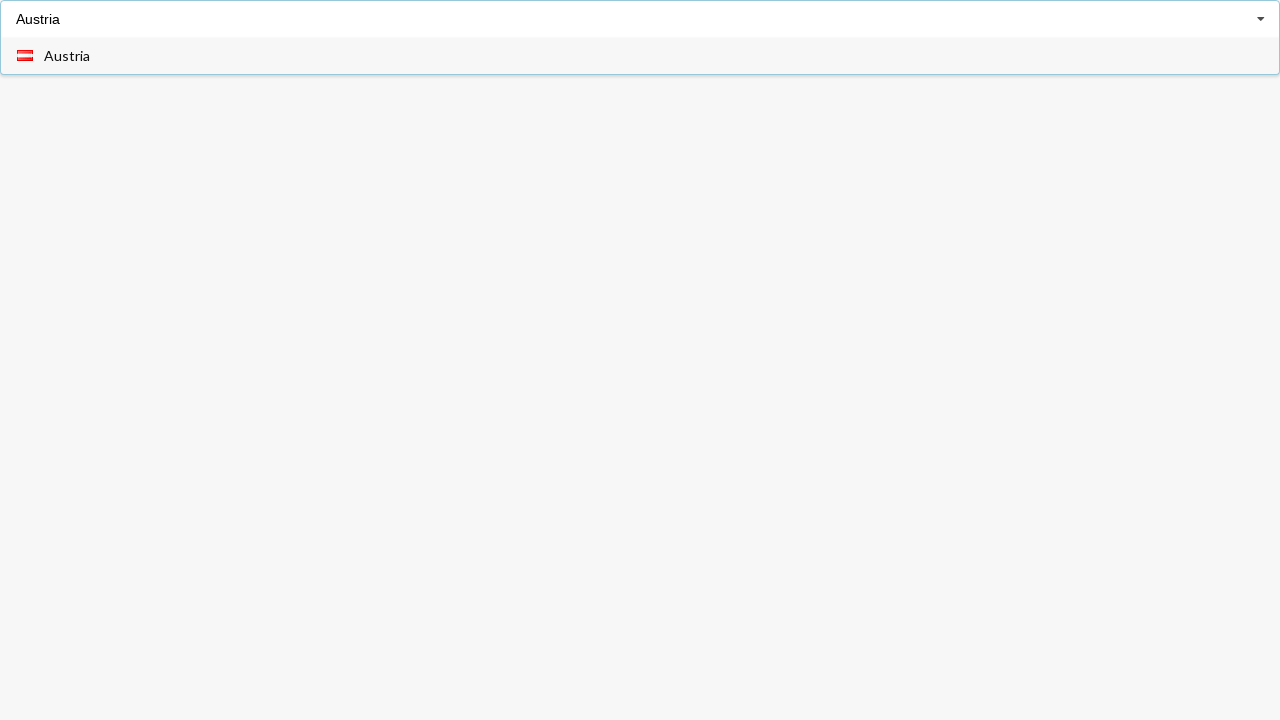

Dropdown listbox options appeared after typing
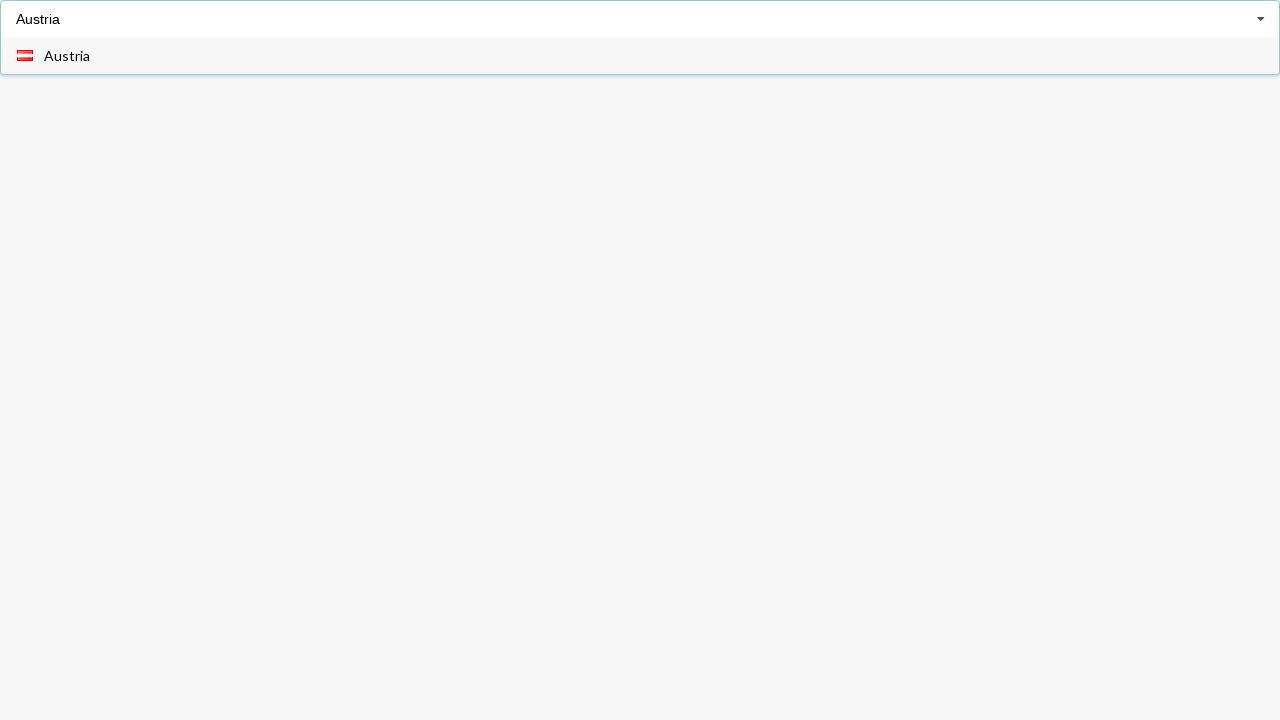

Scrolled Austria option into view
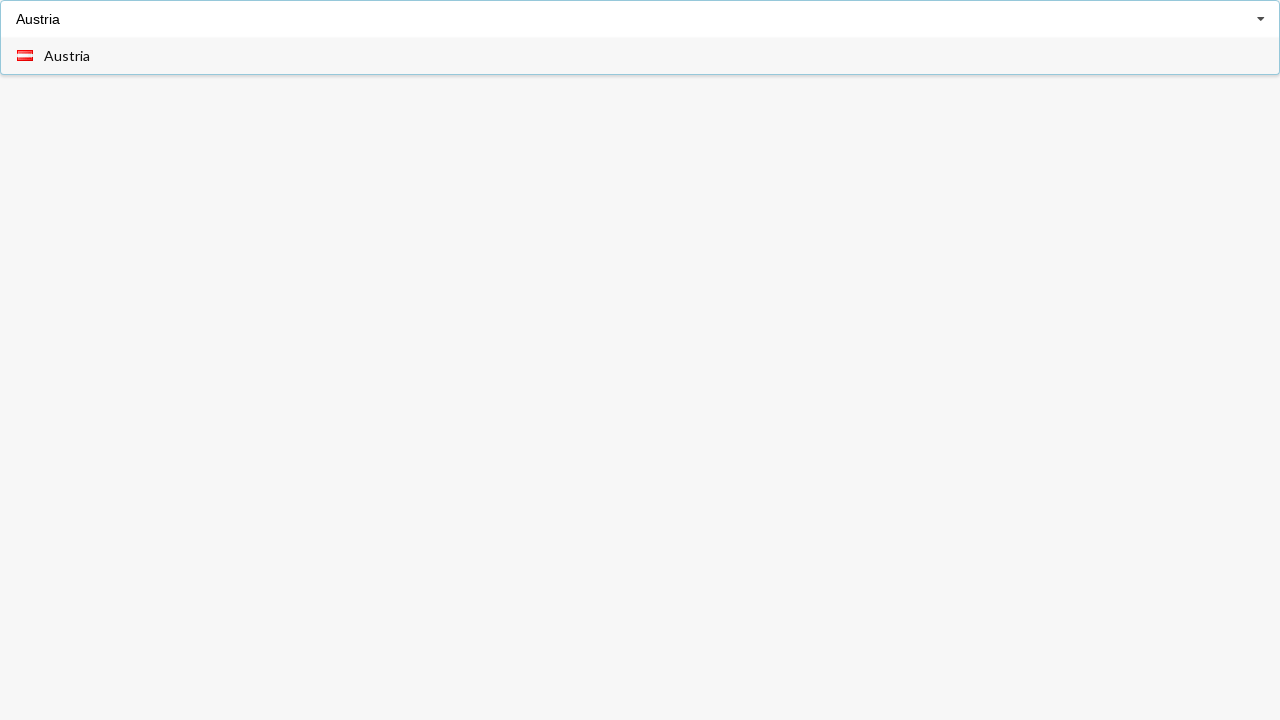

Clicked Austria option from dropdown at (67, 56) on xpath=//div[@role='listbox']//span >> nth=0
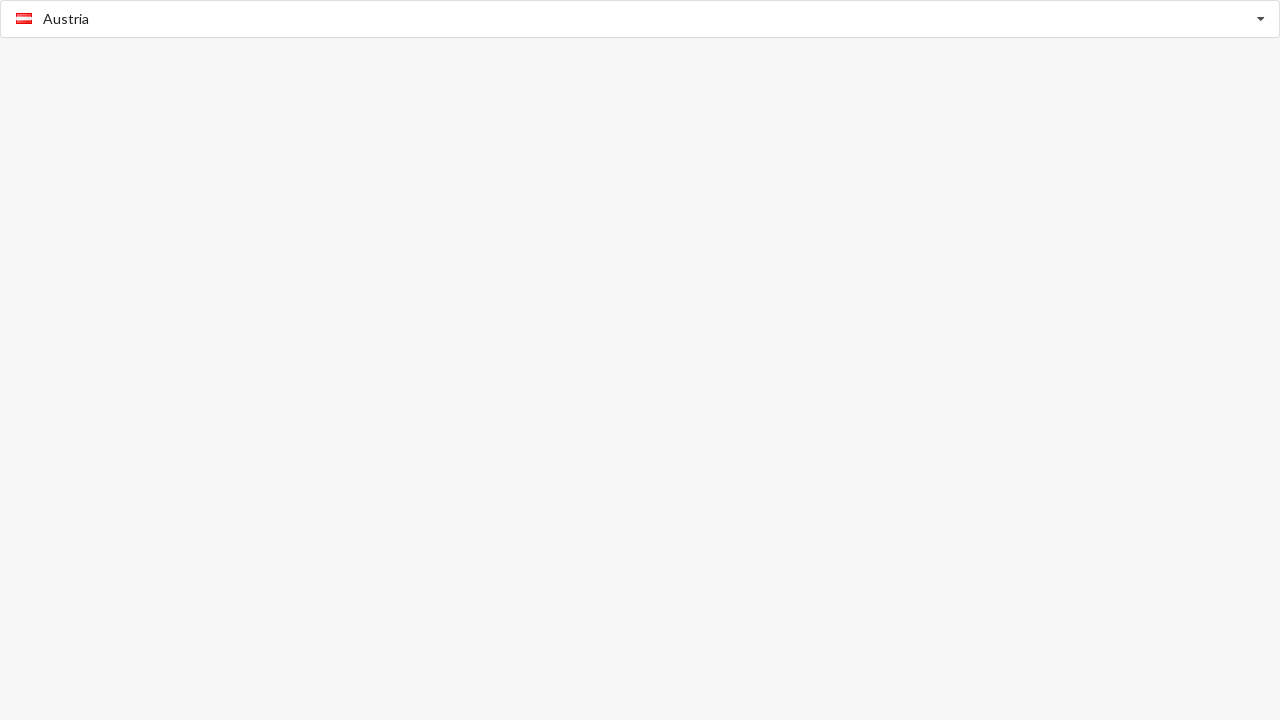

Waited 5 seconds after selecting Austria
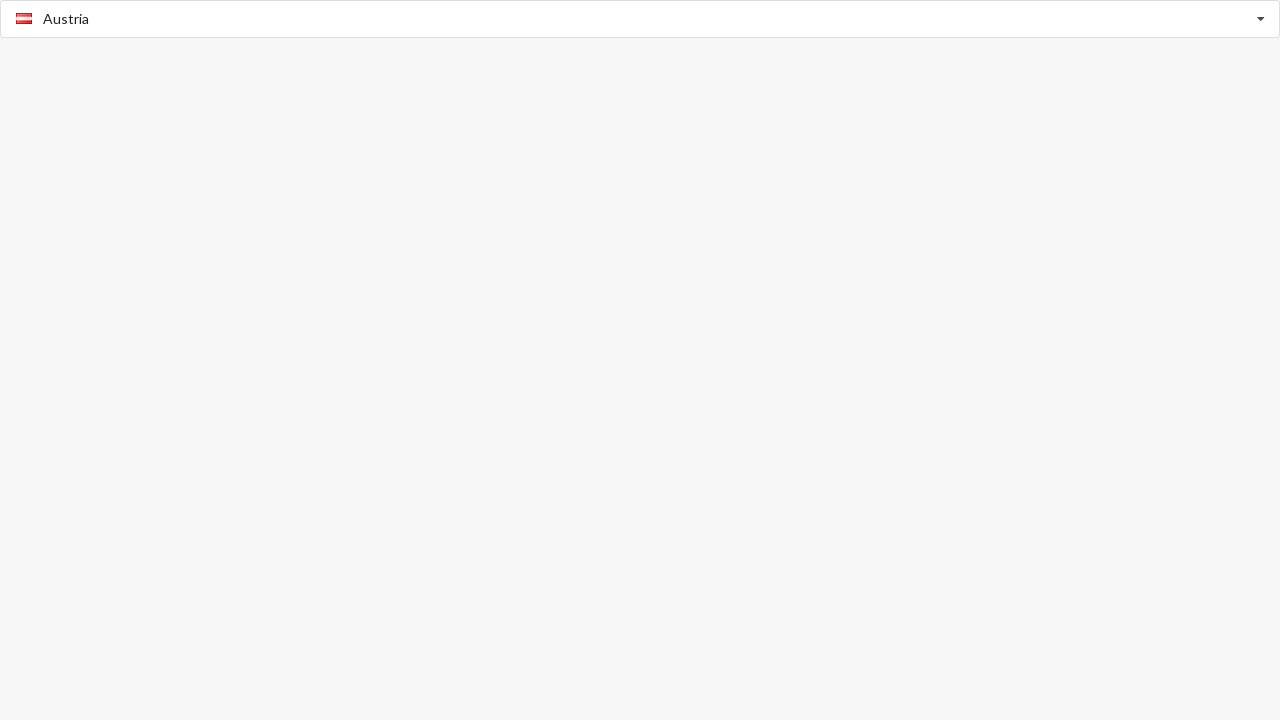

Verified that 'Austria' was successfully selected in the dropdown
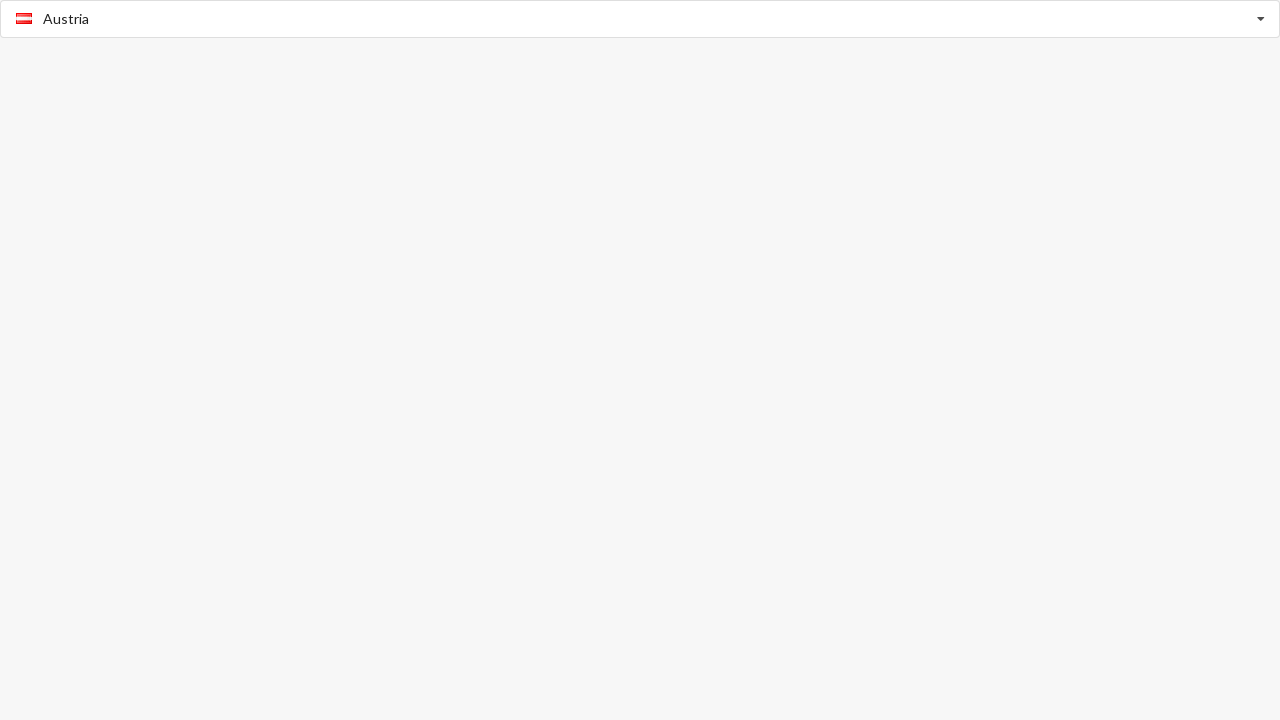

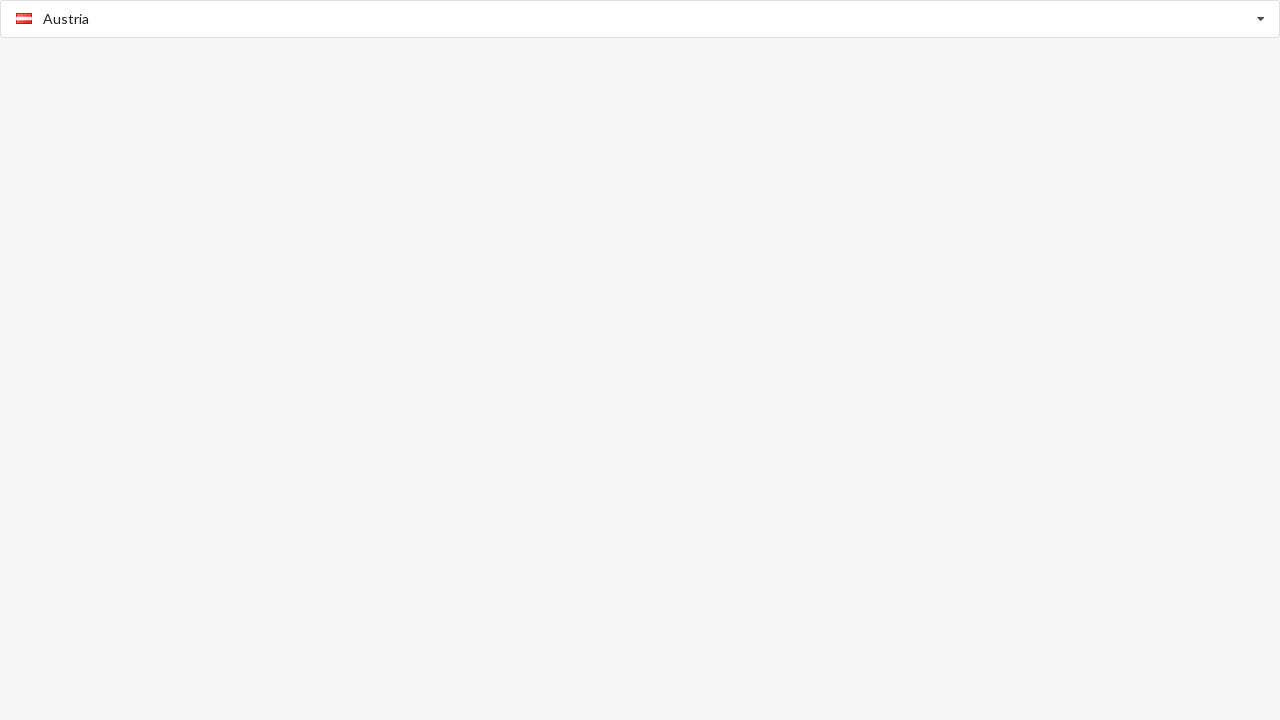